Navigates to WebdriverIO site, clicks API link, verifies page elements, and tests the search functionality by typing a query and closing the search dialog.

Starting URL: https://webdriver.io/

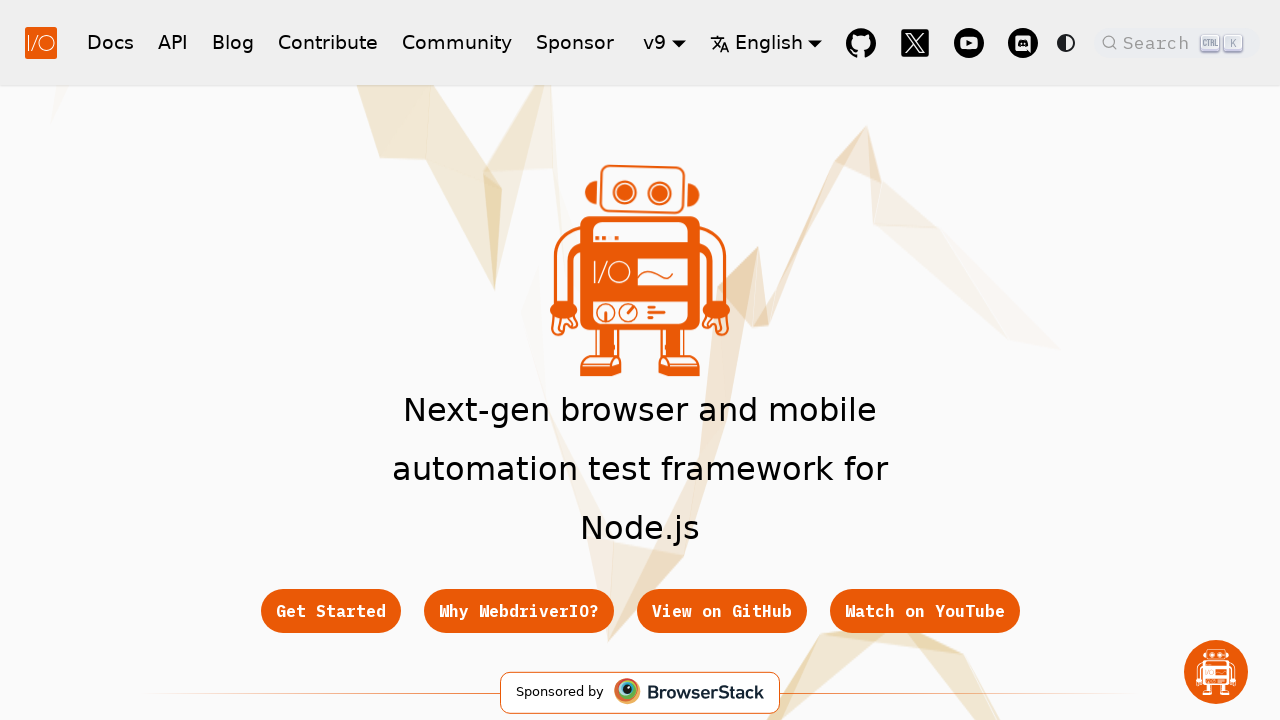

Clicked API link in navigation at (173, 42) on xpath=//*[@id="__docusaurus"]/nav/div[1]/div[1]/a[3]
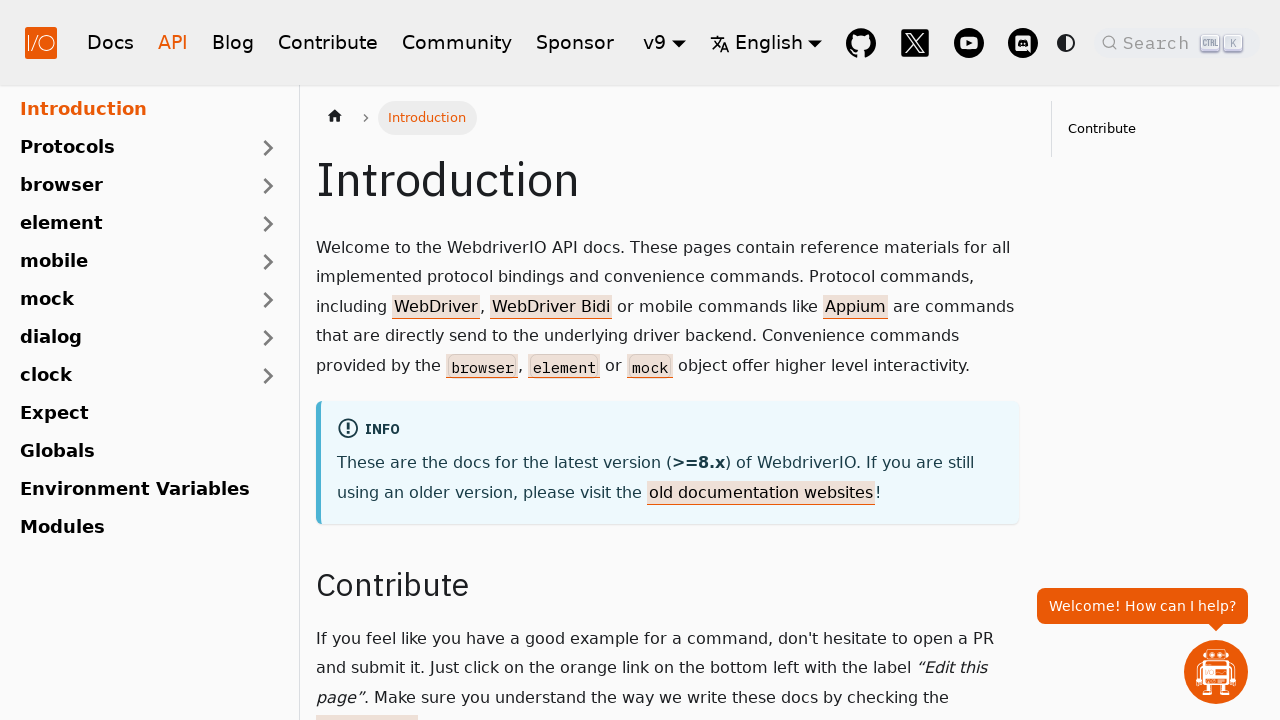

API page loaded successfully
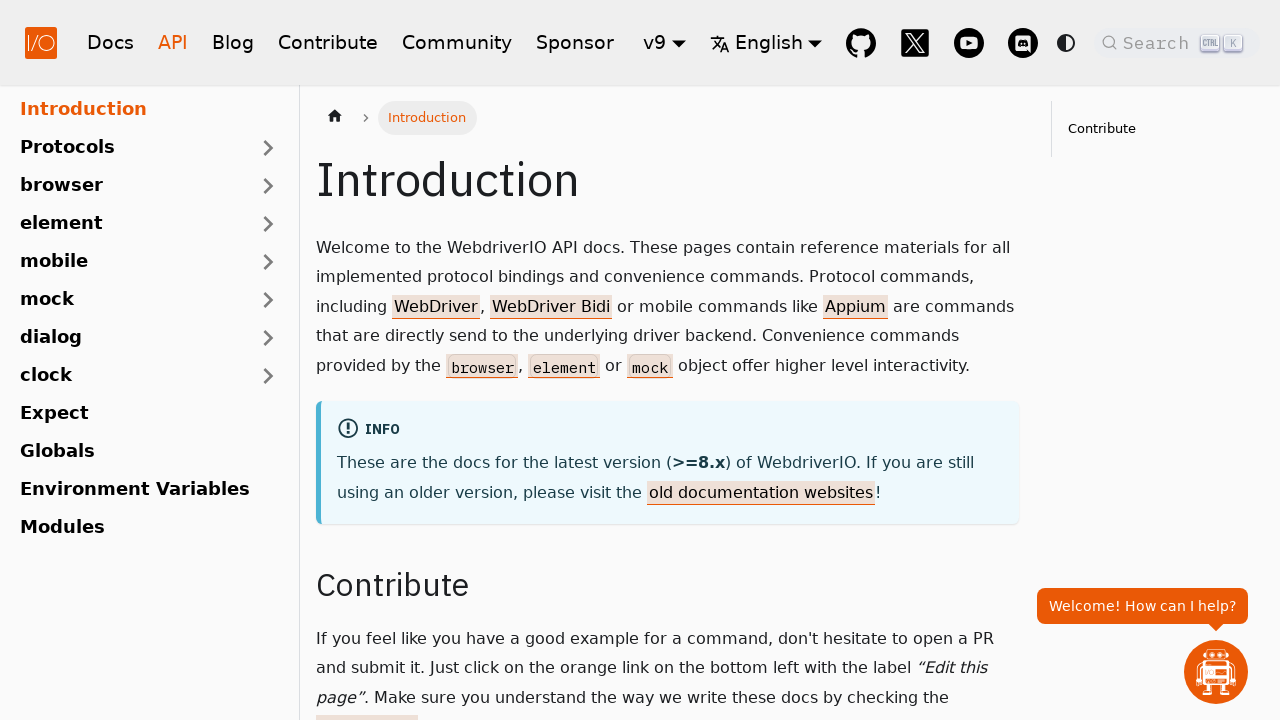

Verified Introduction header exists on API page
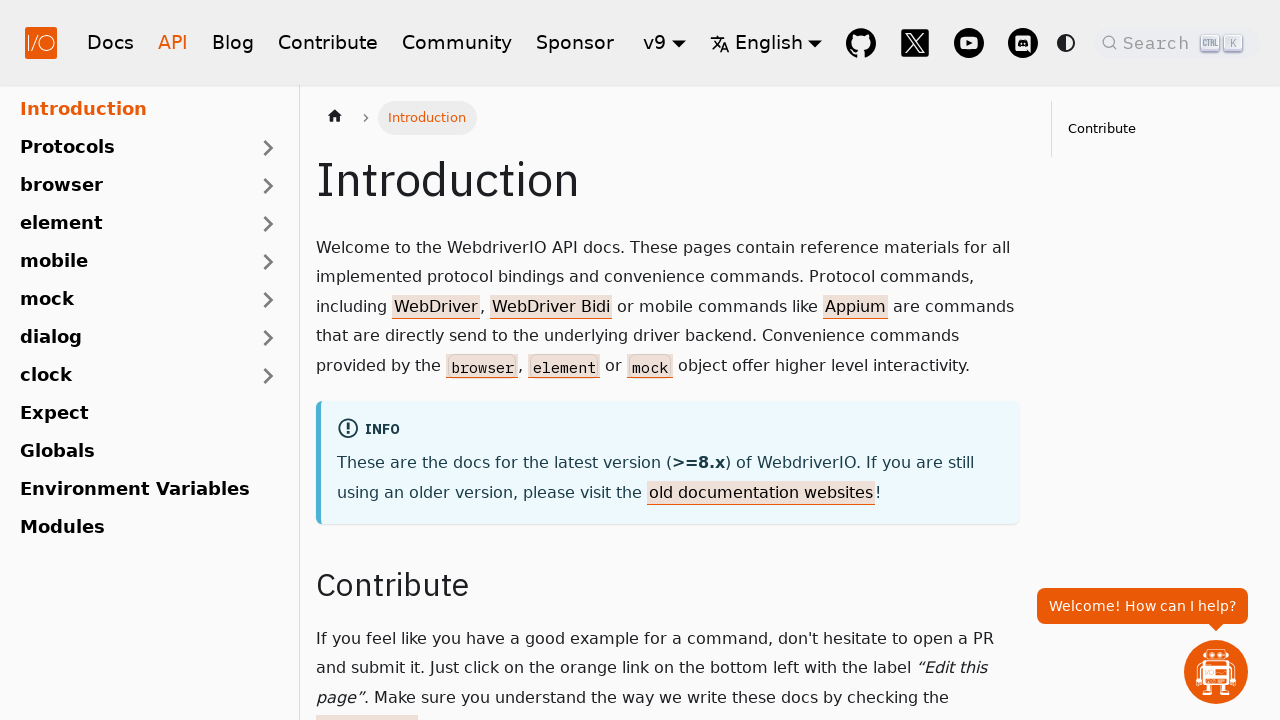

Clicked search button at (1159, 42) on xpath=//*[@id="__docusaurus"]/nav/div[1]/div[2]/div[4]/button/span[1]/span
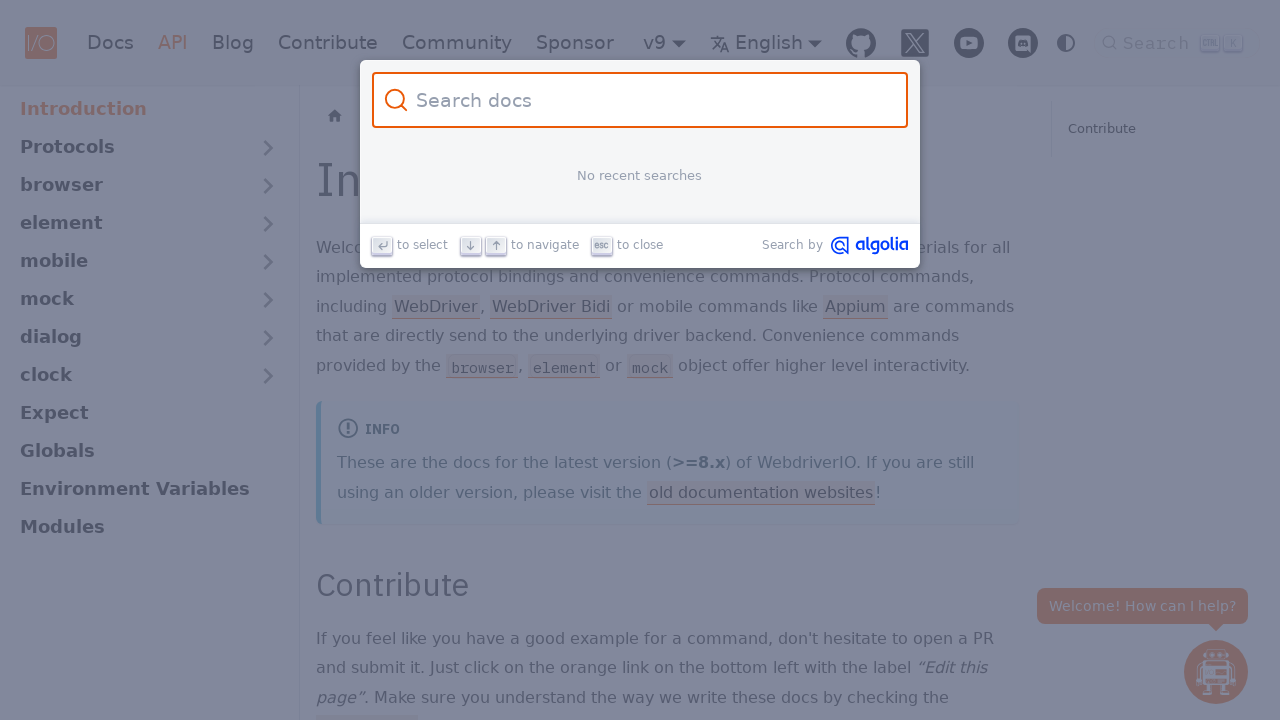

Typed 'All is done' in search field on #docsearch-input
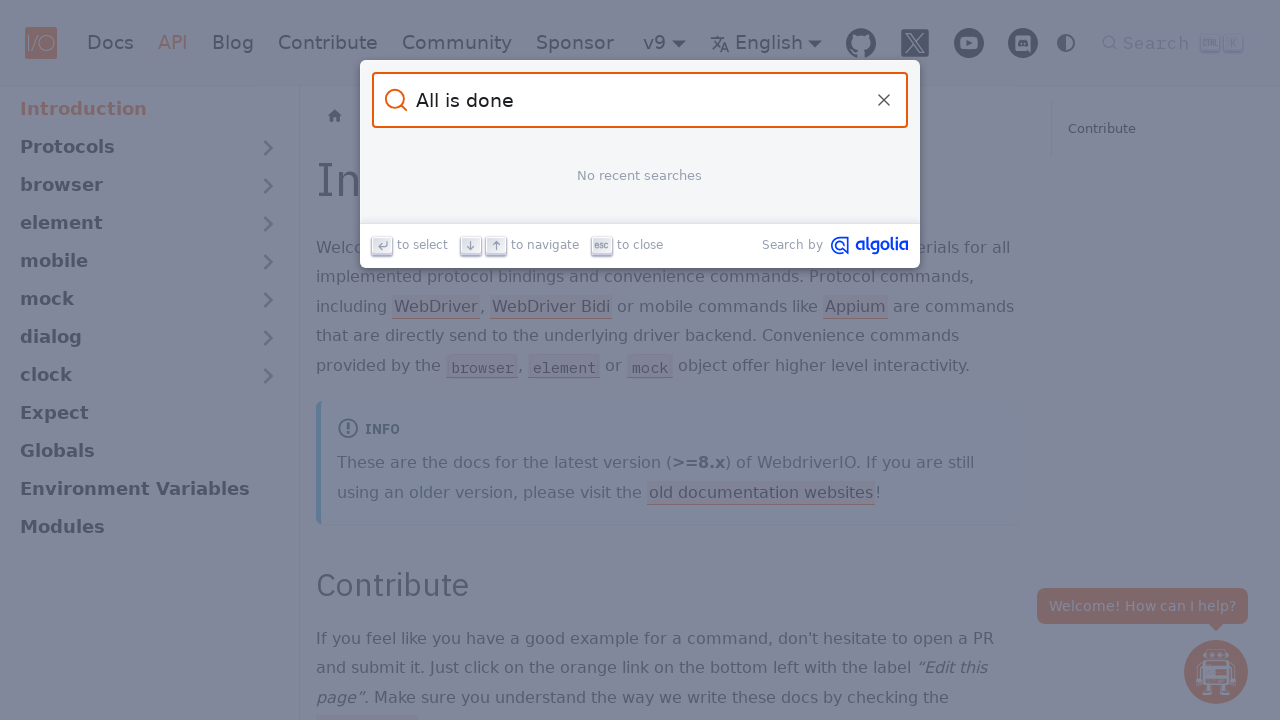

Waited for search results to appear
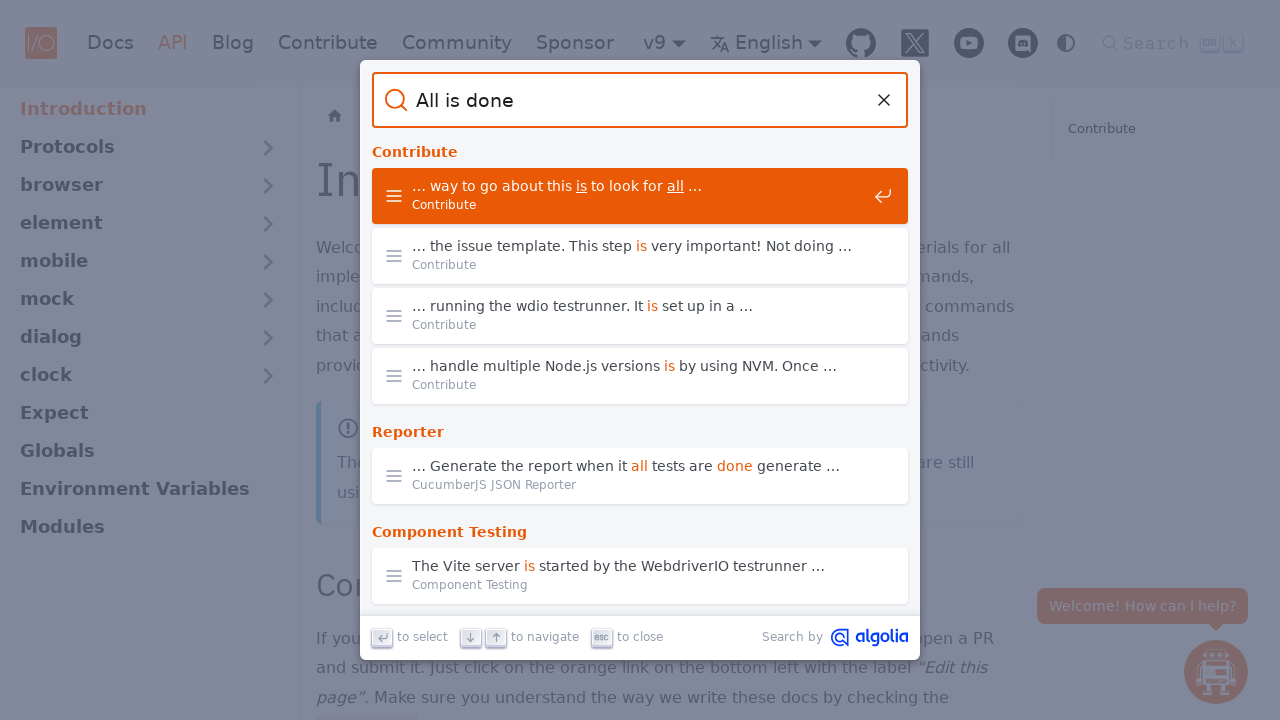

Closed search dialog at (884, 100) on xpath=/html/body/div[1]/div/div/header/form/button
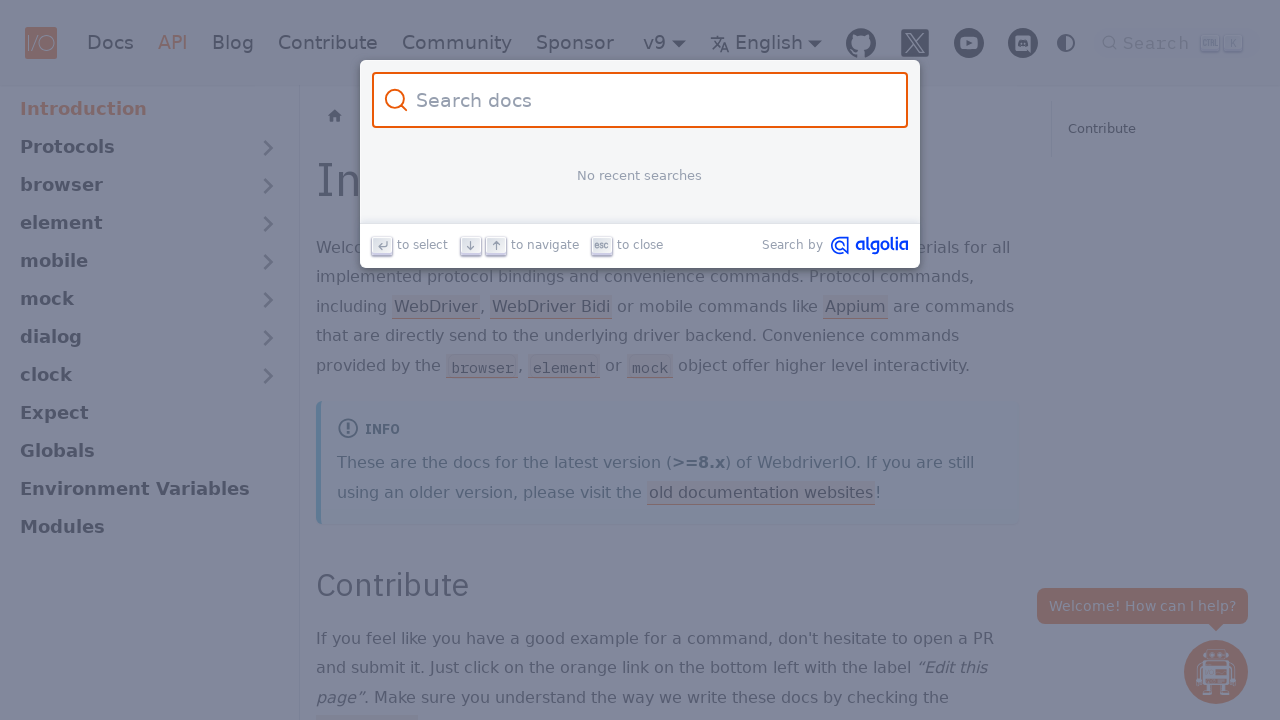

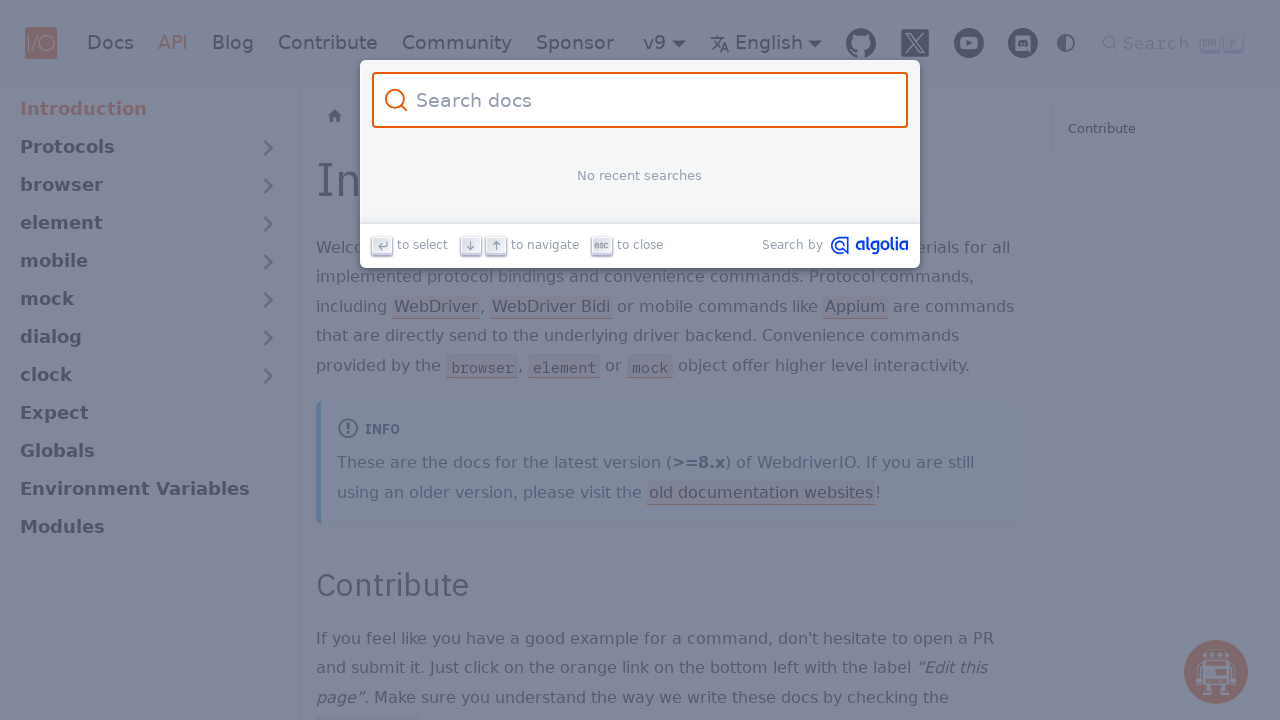